Navigates to a Taiwan cinema website's film listing page, waits for movie information to load, and clicks on pagination to view the second page of movies.

Starting URL: https://www.vscinemas.com.tw/vsweb/film/index.aspx

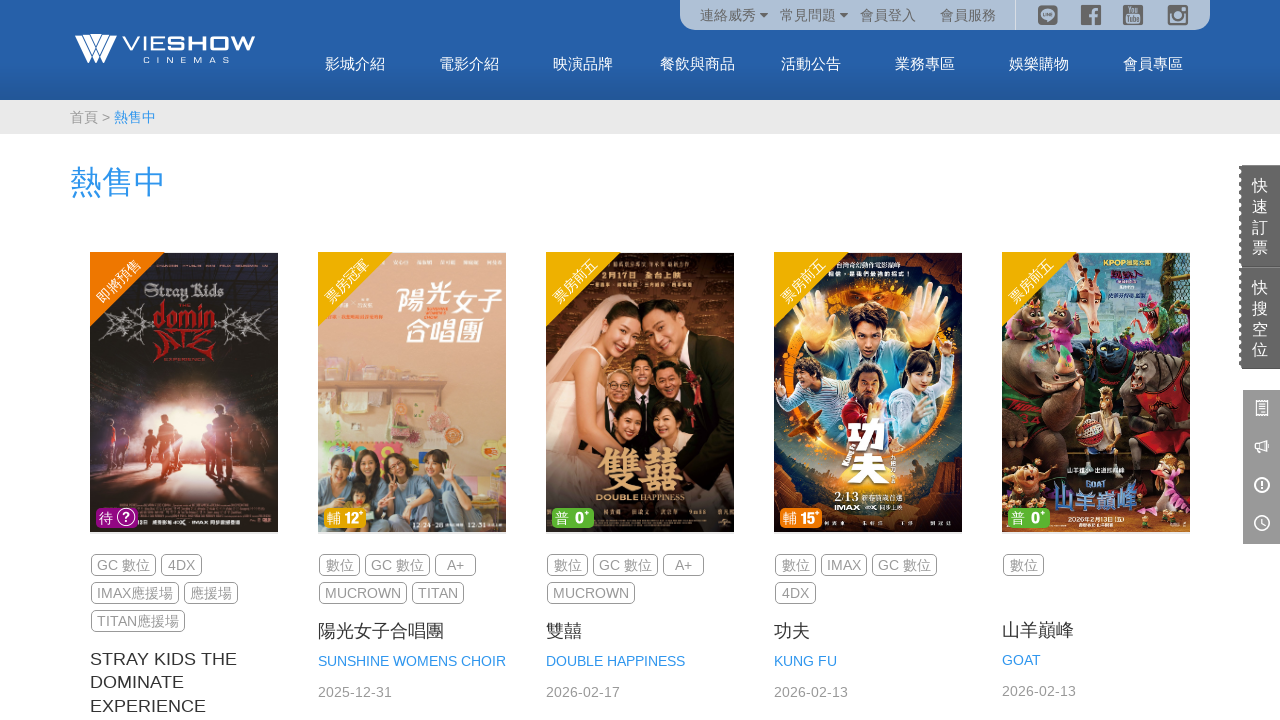

Waited for movie information area to load
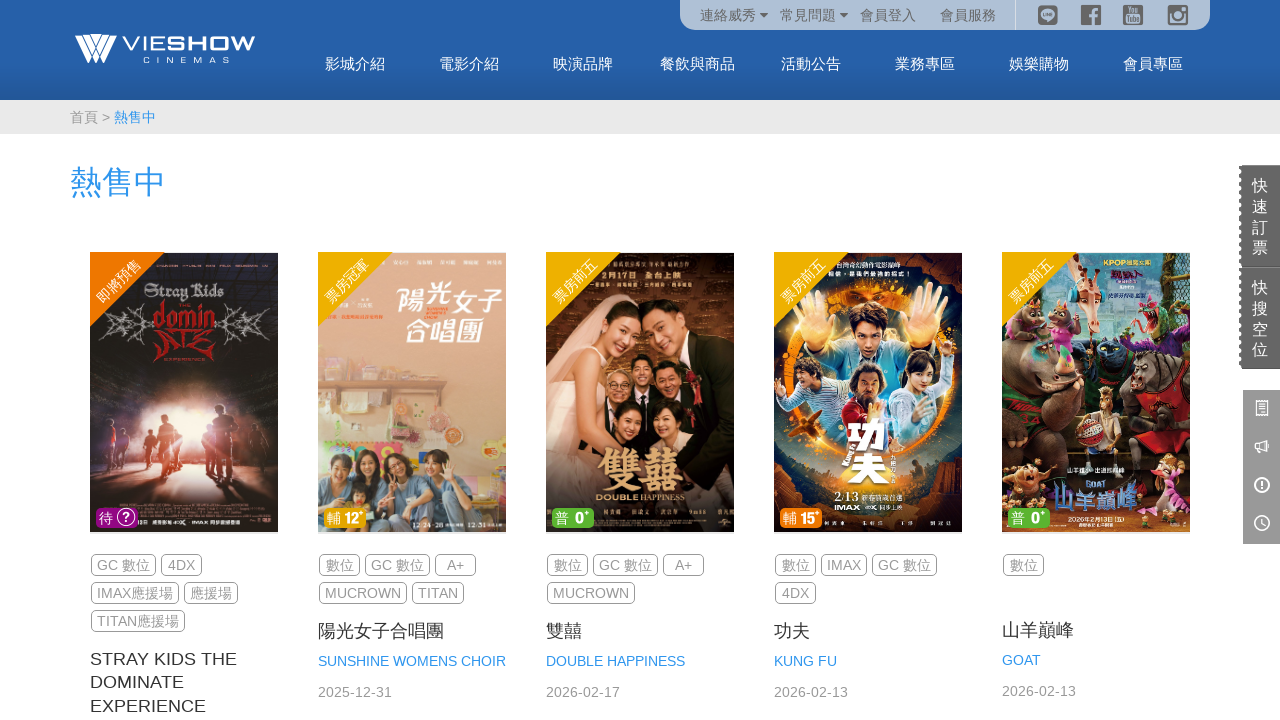

Verified movie links are present in info area
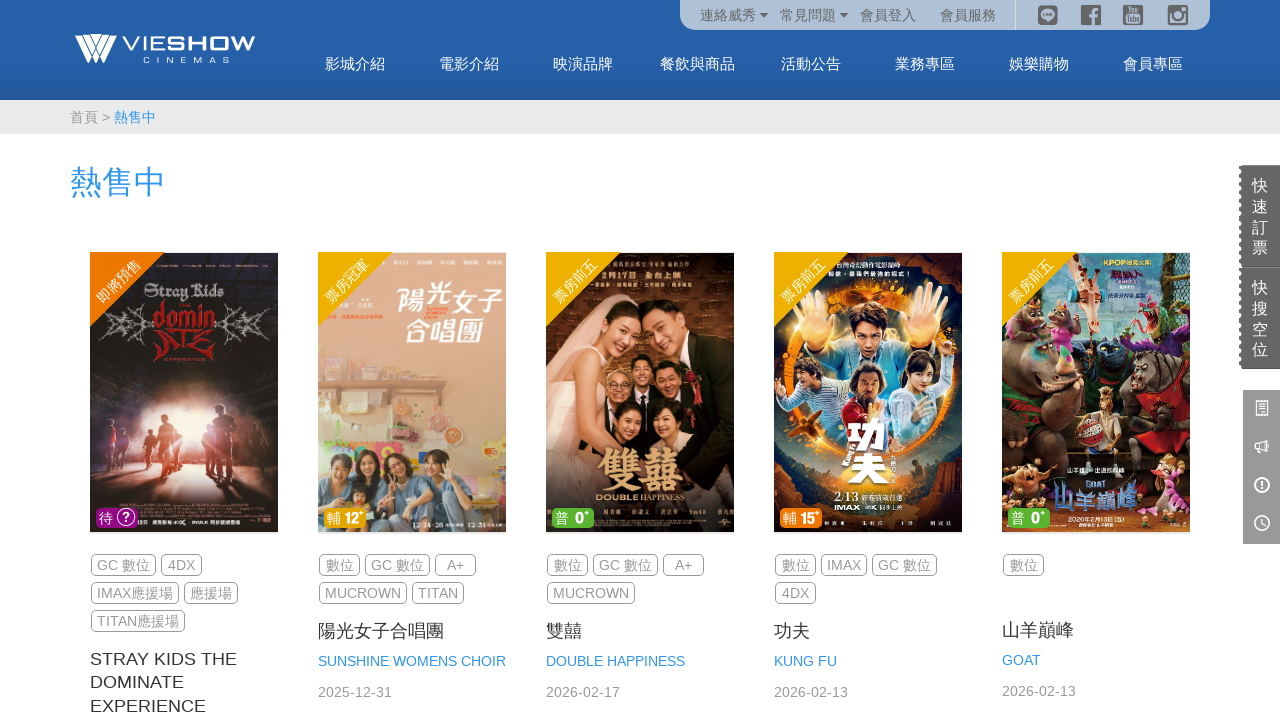

Verified movie titles (h3) are present in info area
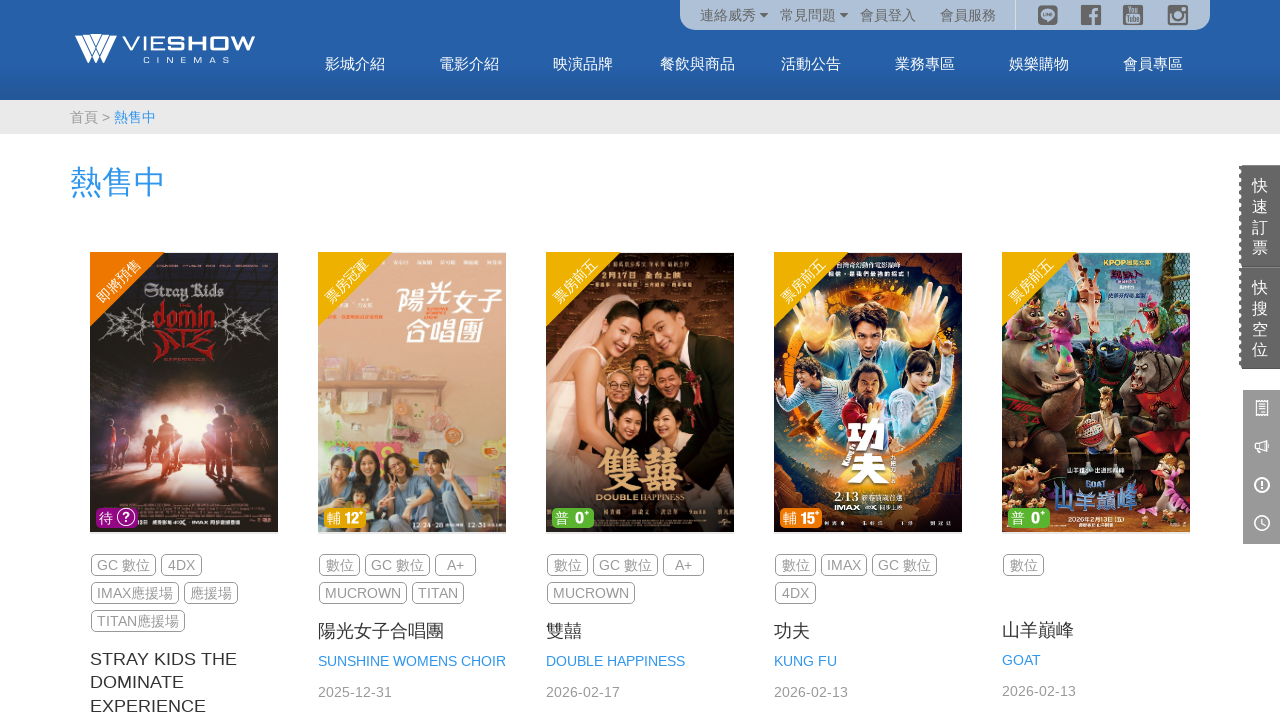

Verified movie times are present in info area
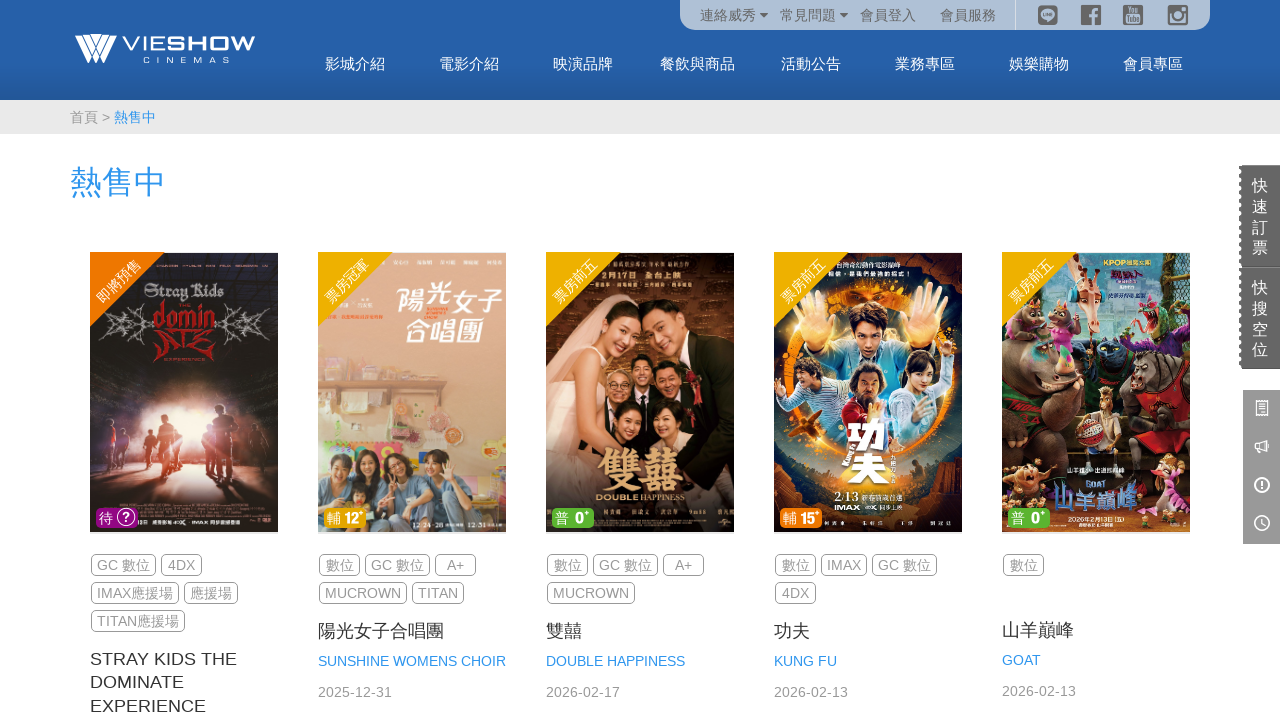

Clicked pagination link to navigate to second page of movies at (190, 522) on .pagebar a >> nth=2
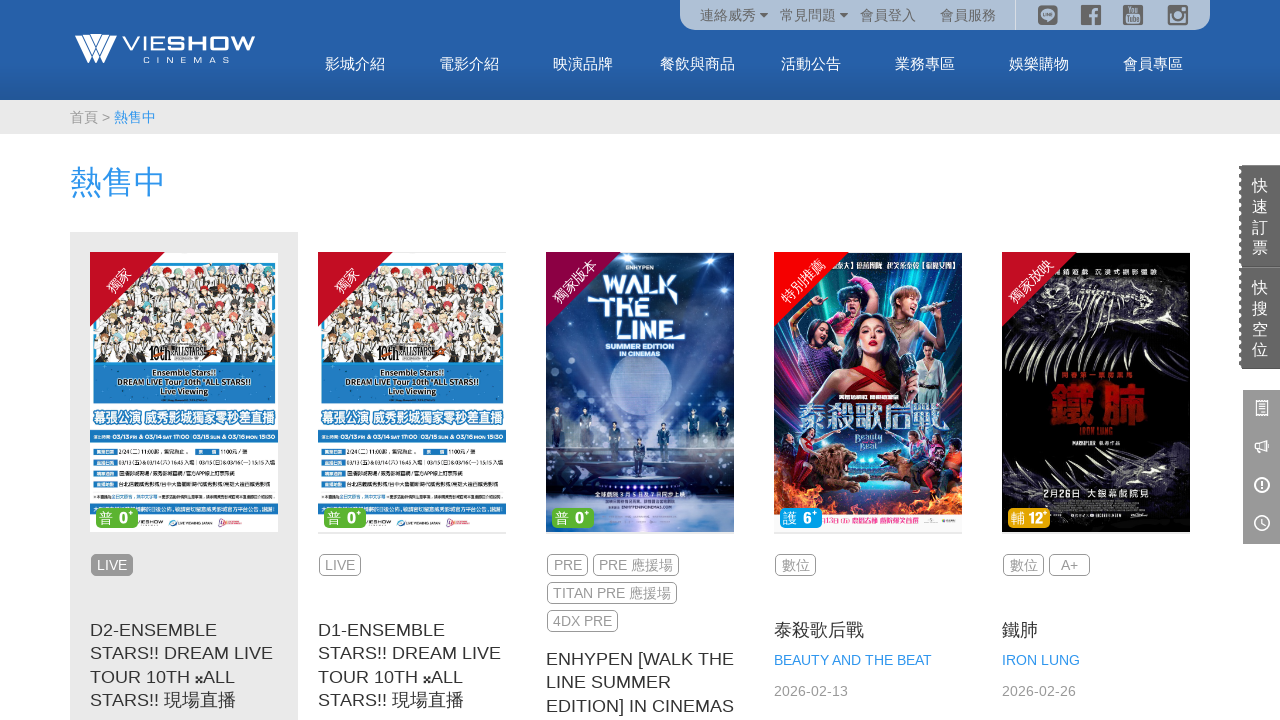

Second page movie information loaded successfully
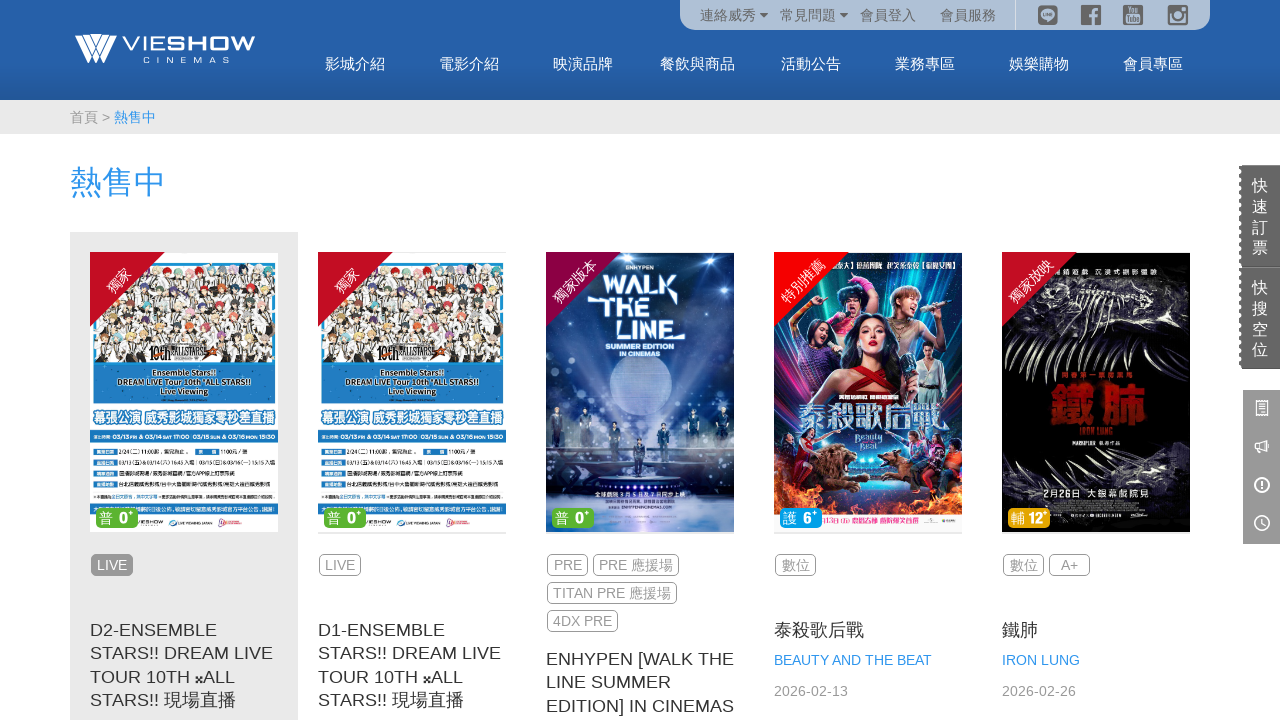

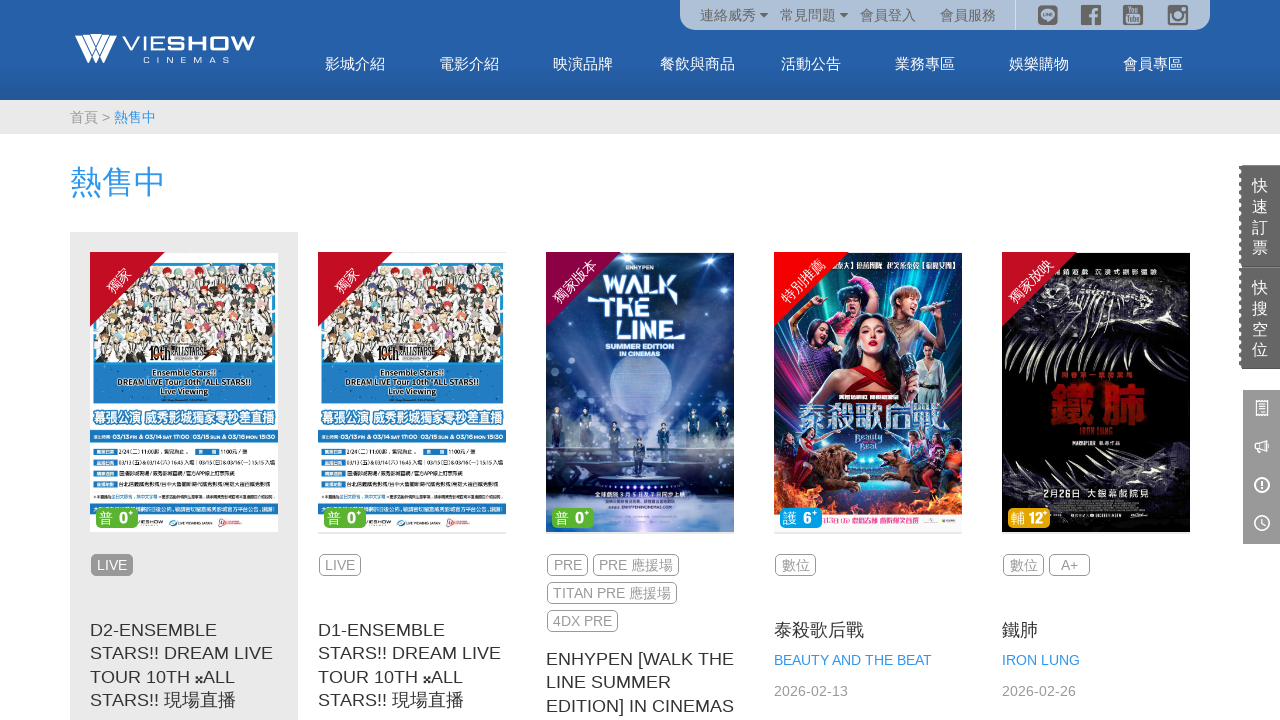